Navigates to Semantic UI dropdown page, identifies and highlights all multi-select dropdowns with a blue border, and counts both single and multi-select dropdowns on the page

Starting URL: https://semantic-ui.com/modules/dropdown.html

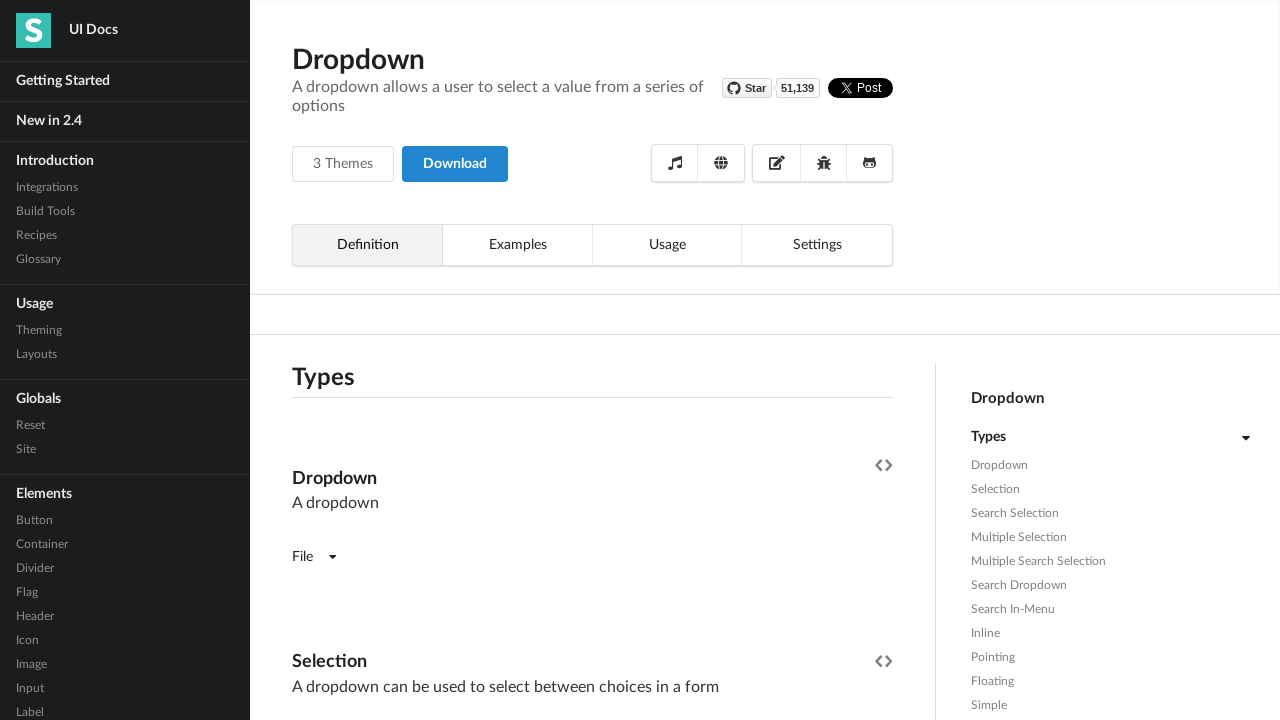

Navigated to Semantic UI dropdown page
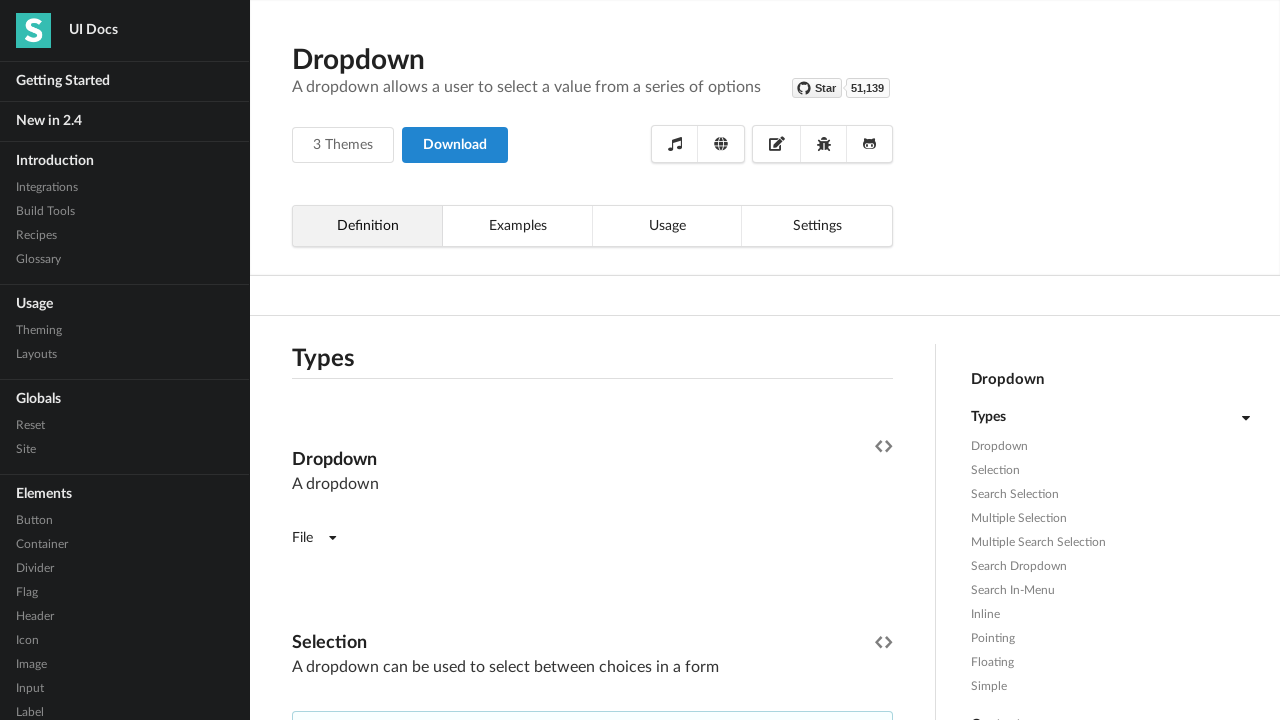

Active tab loaded on the page
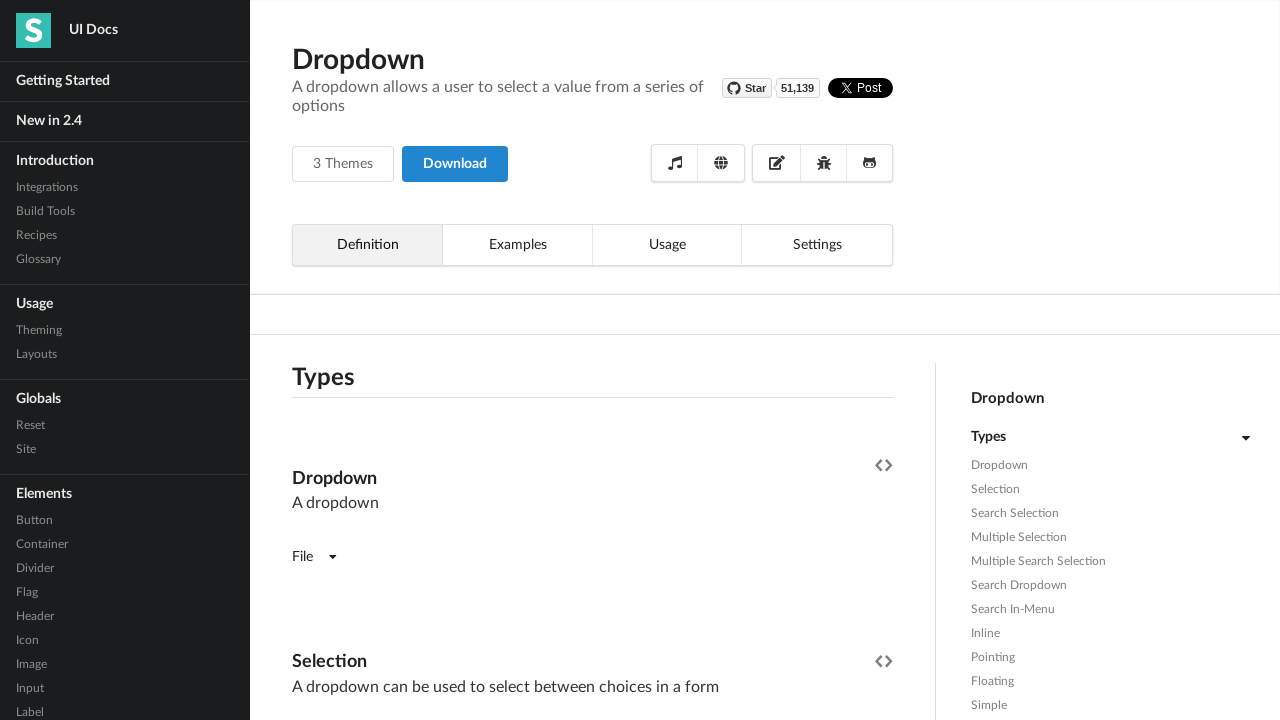

Found 40 total dropdowns on the page
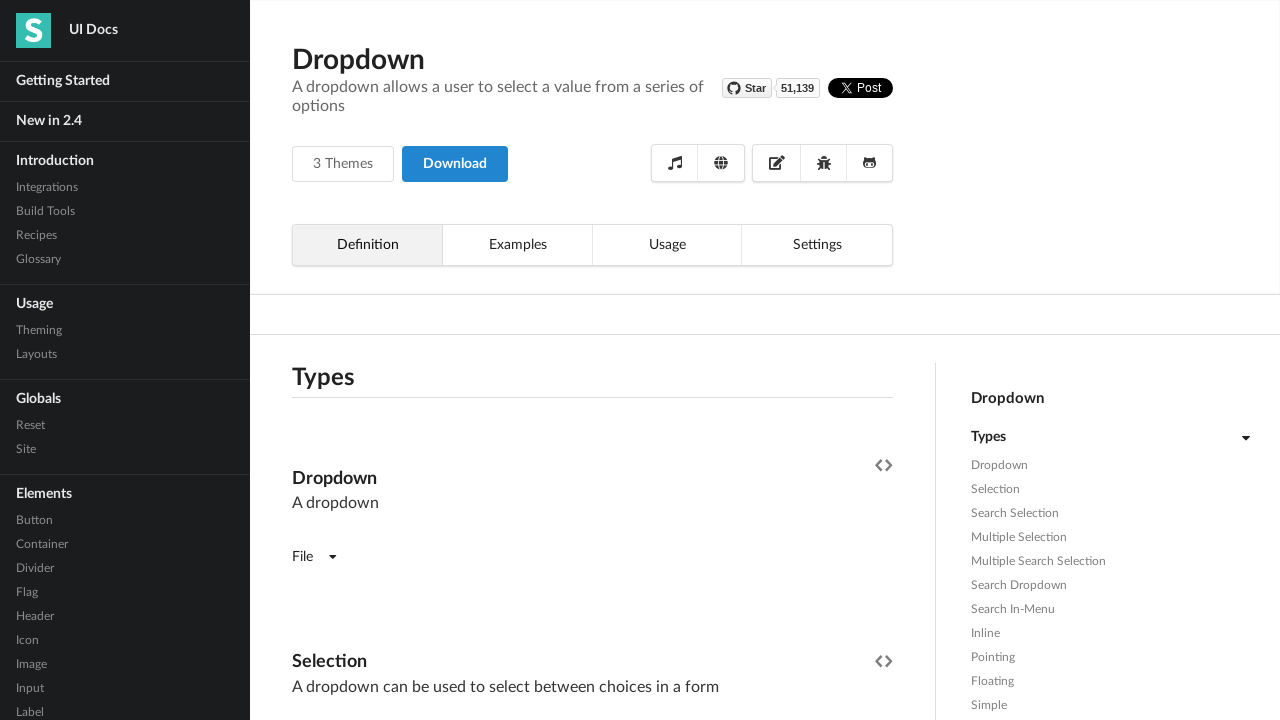

Highlighted a multi-select dropdown with blue border
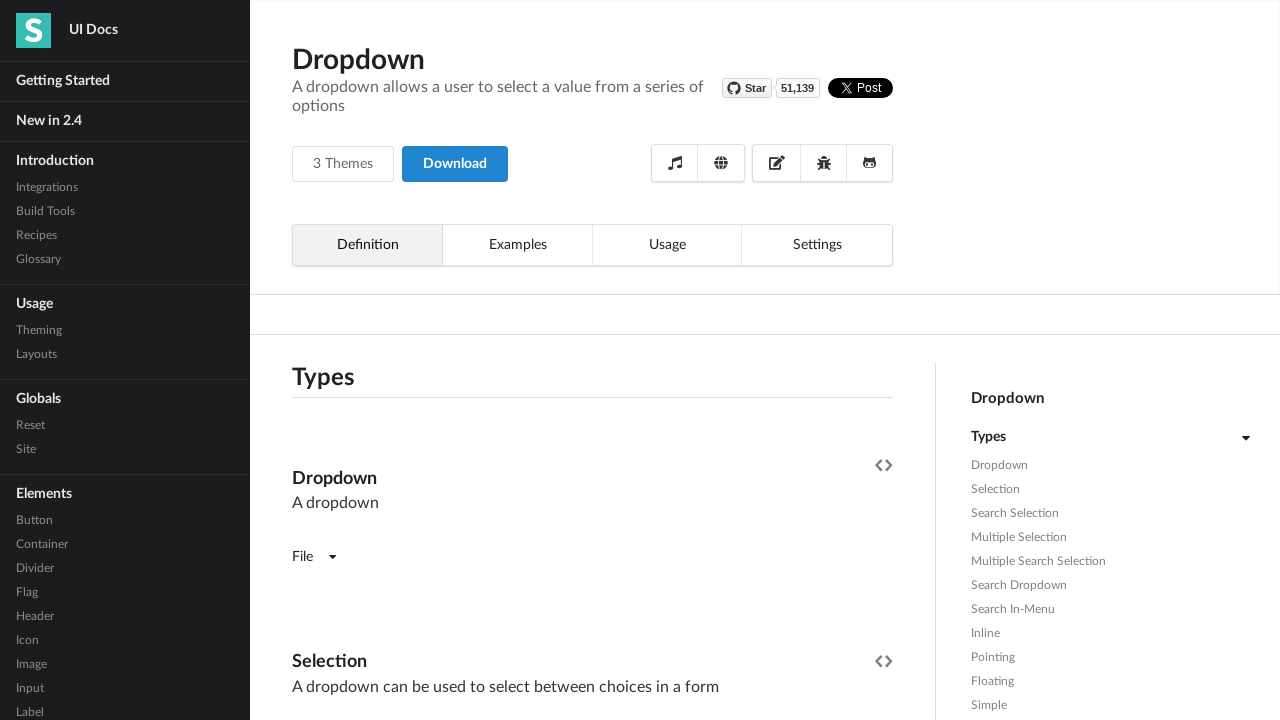

Highlighted a multi-select dropdown with blue border
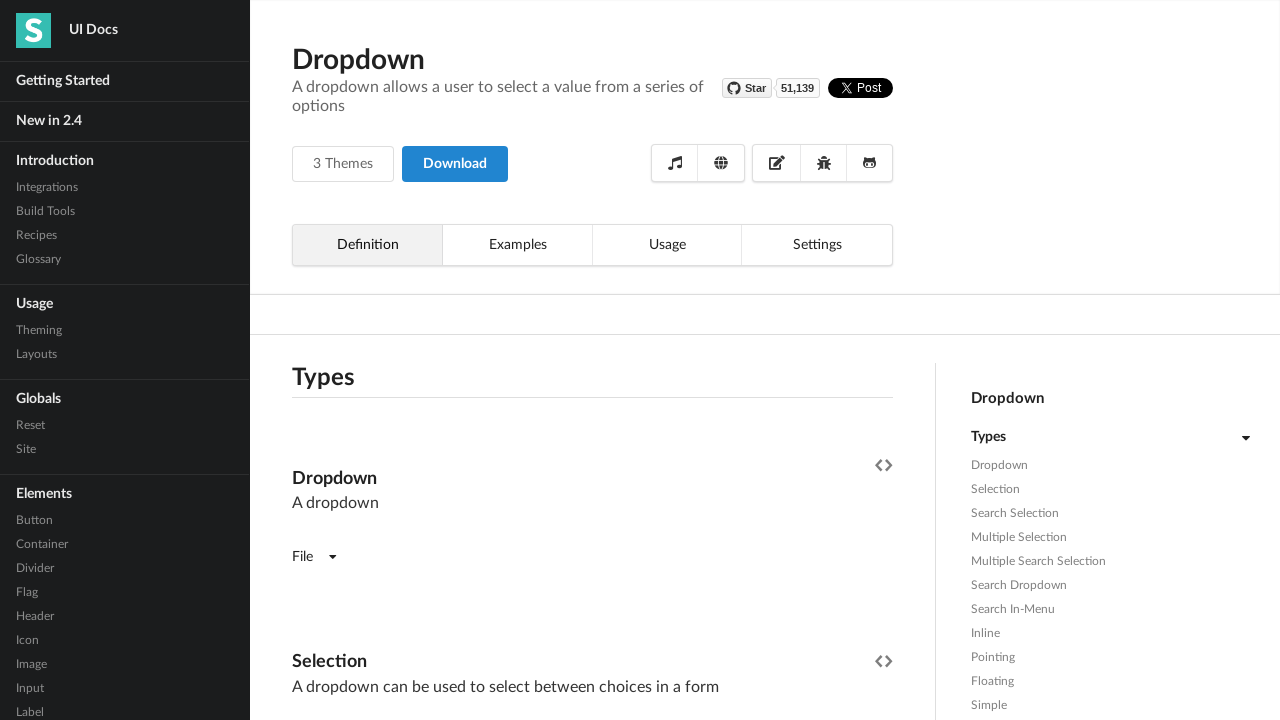

Highlighted a multi-select dropdown with blue border
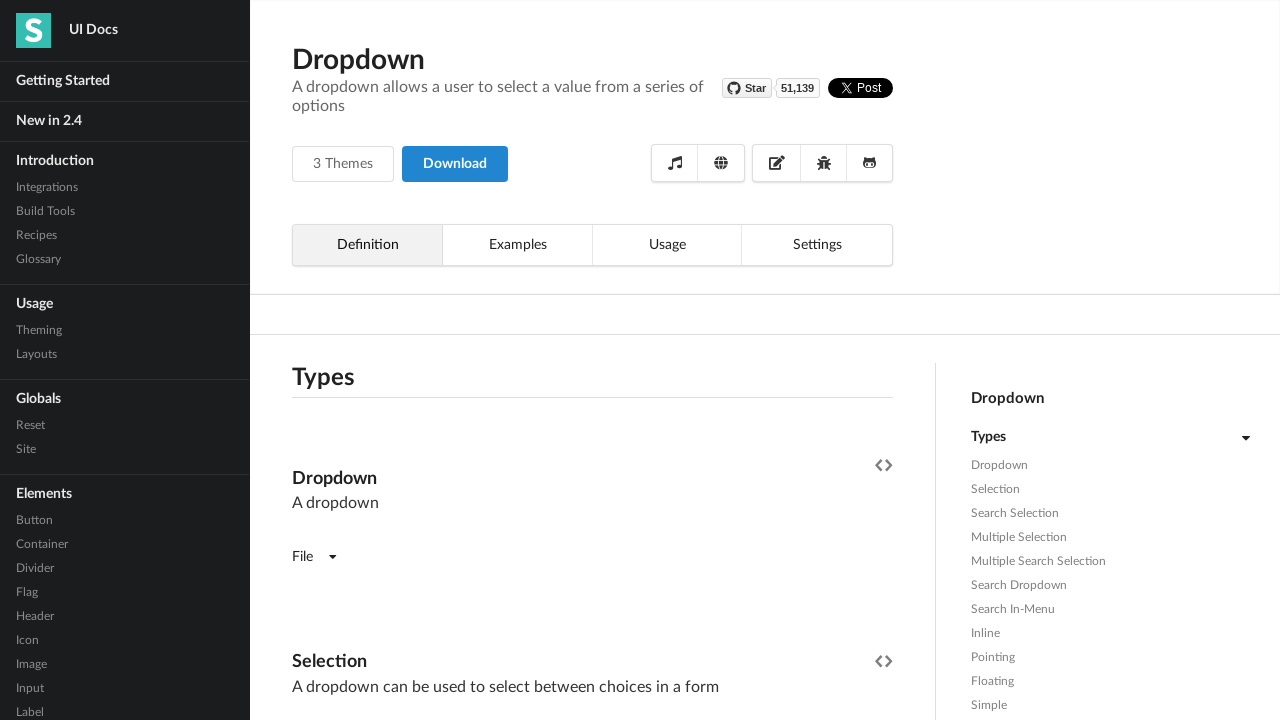

Highlighted a multi-select dropdown with blue border
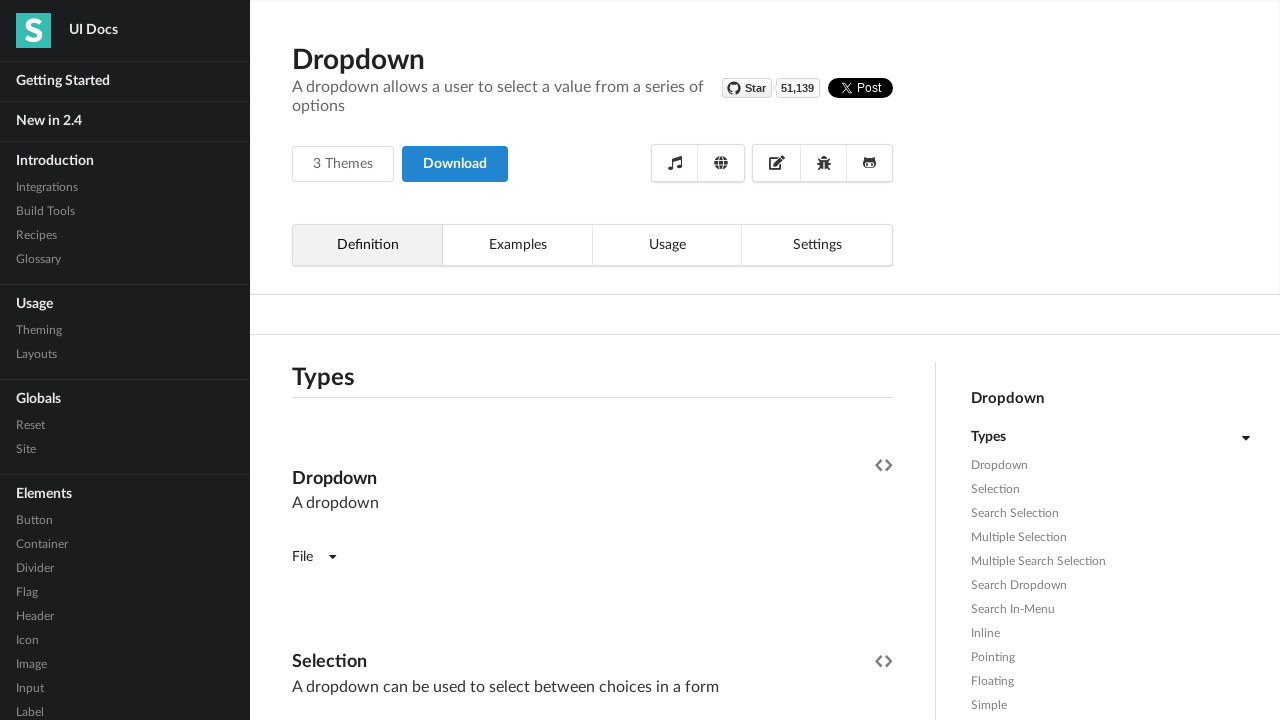

Highlighted a multi-select dropdown with blue border
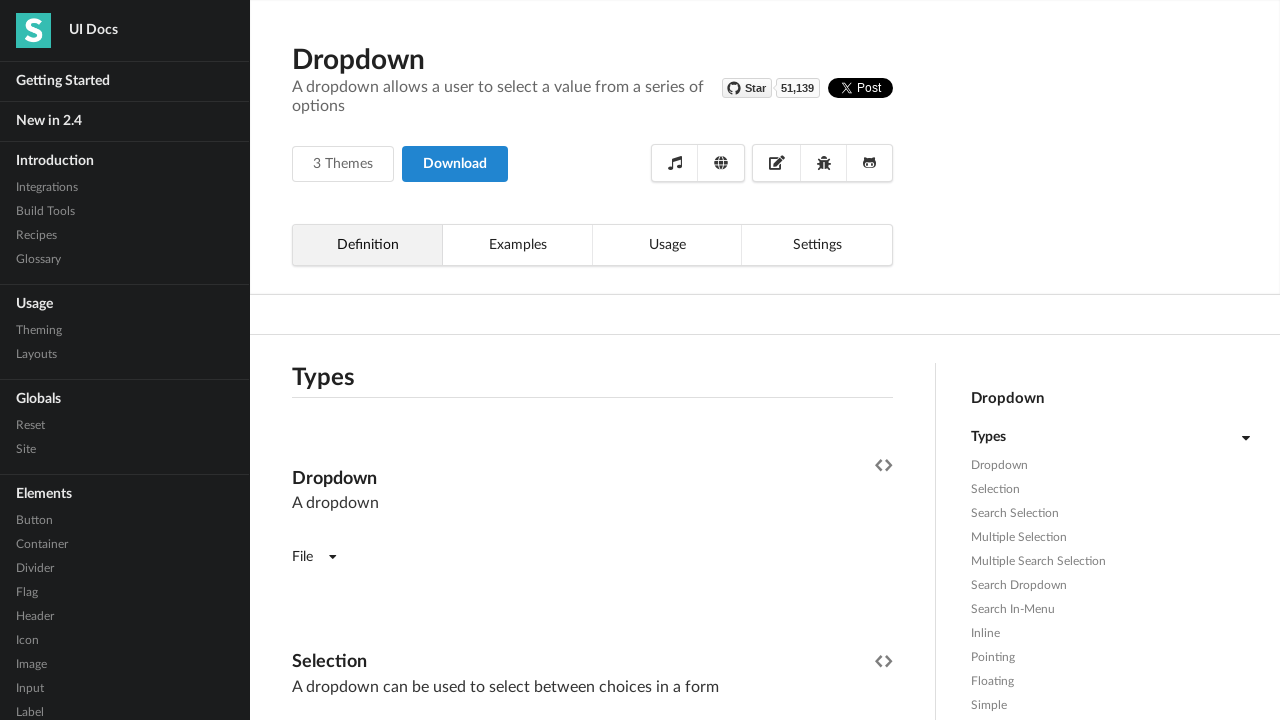

Identified 5 multi-select dropdowns and 40 total dropdowns
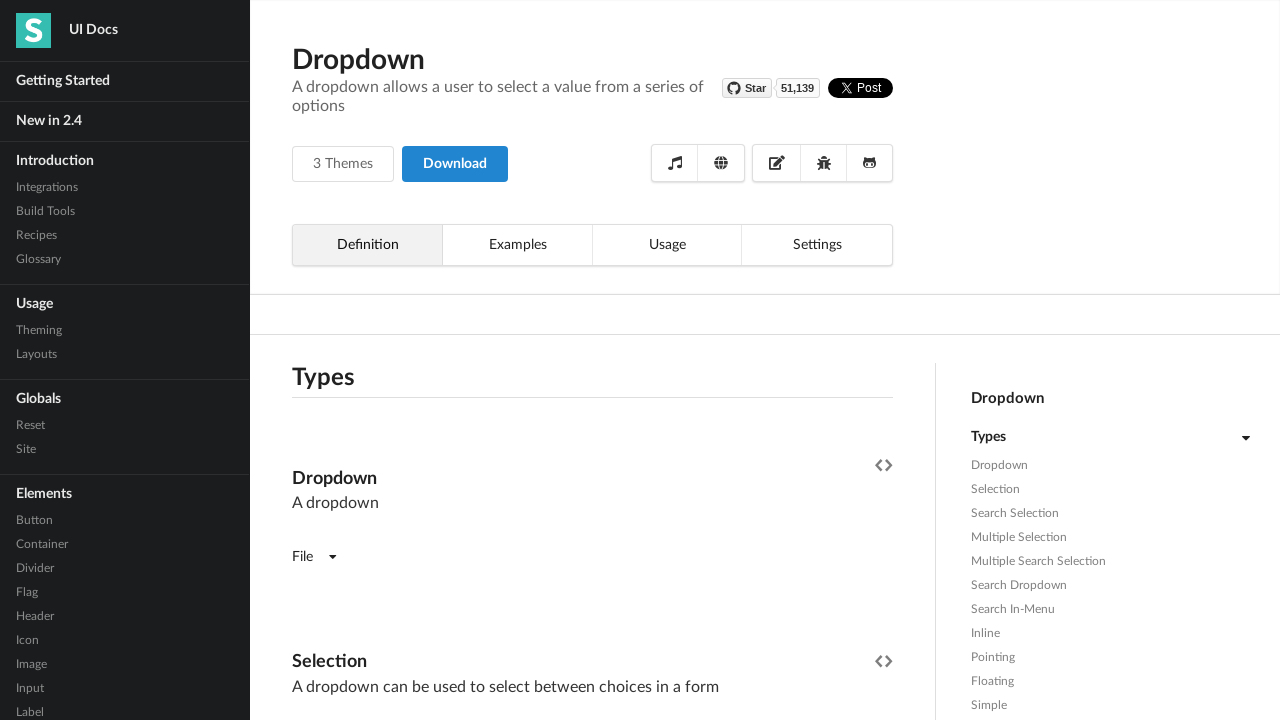

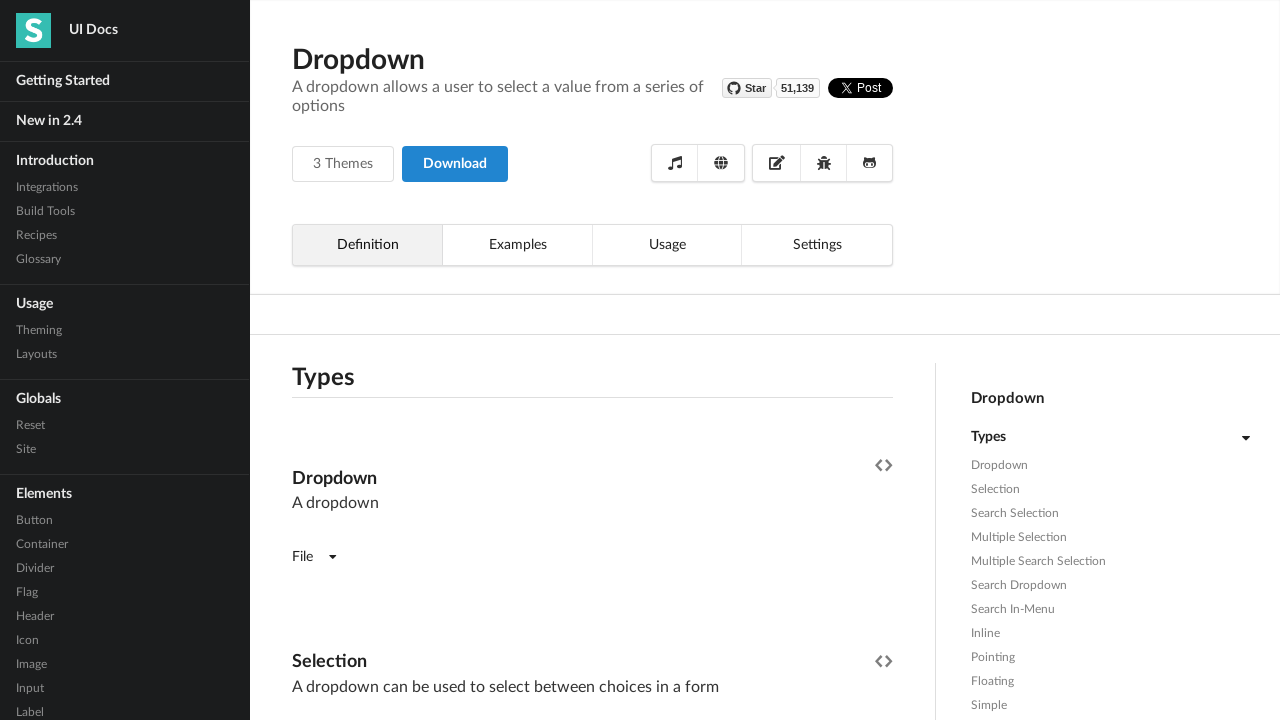